Tests mouse over functionality by hovering over a button element

Starting URL: https://testpages.eviltester.com/styled/events/javascript-events.html

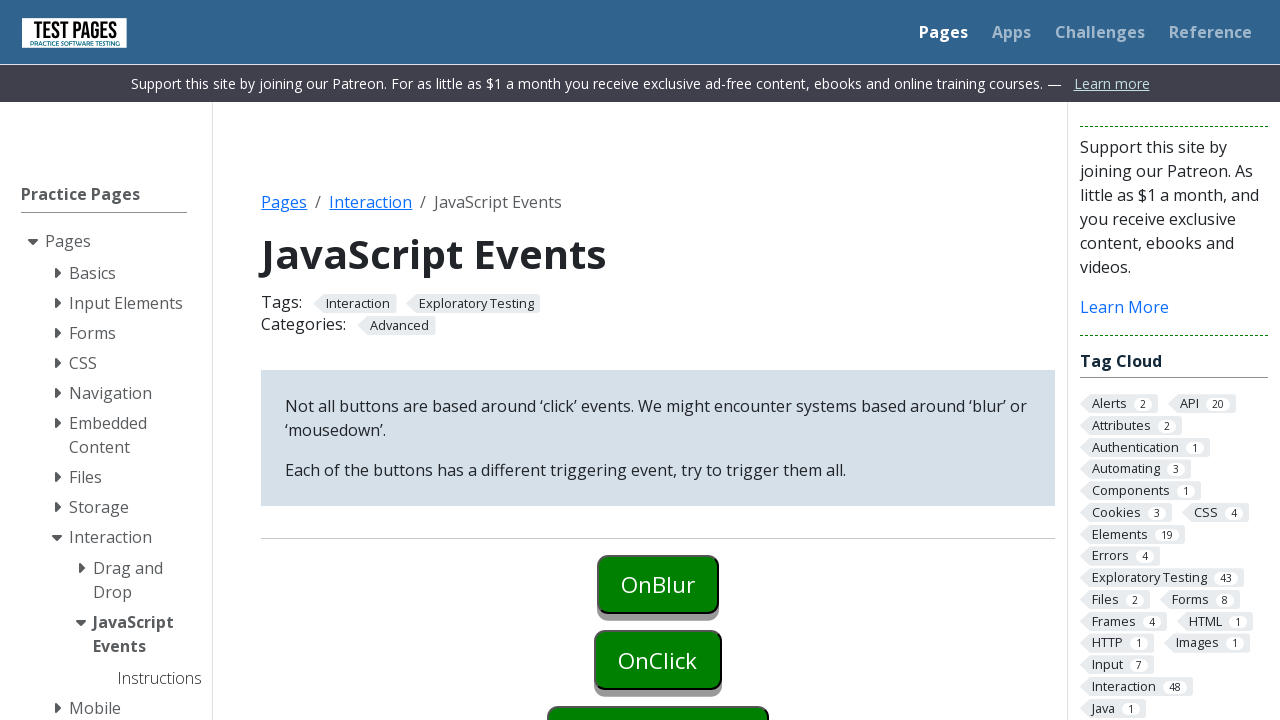

Navigated to JavaScript events test page
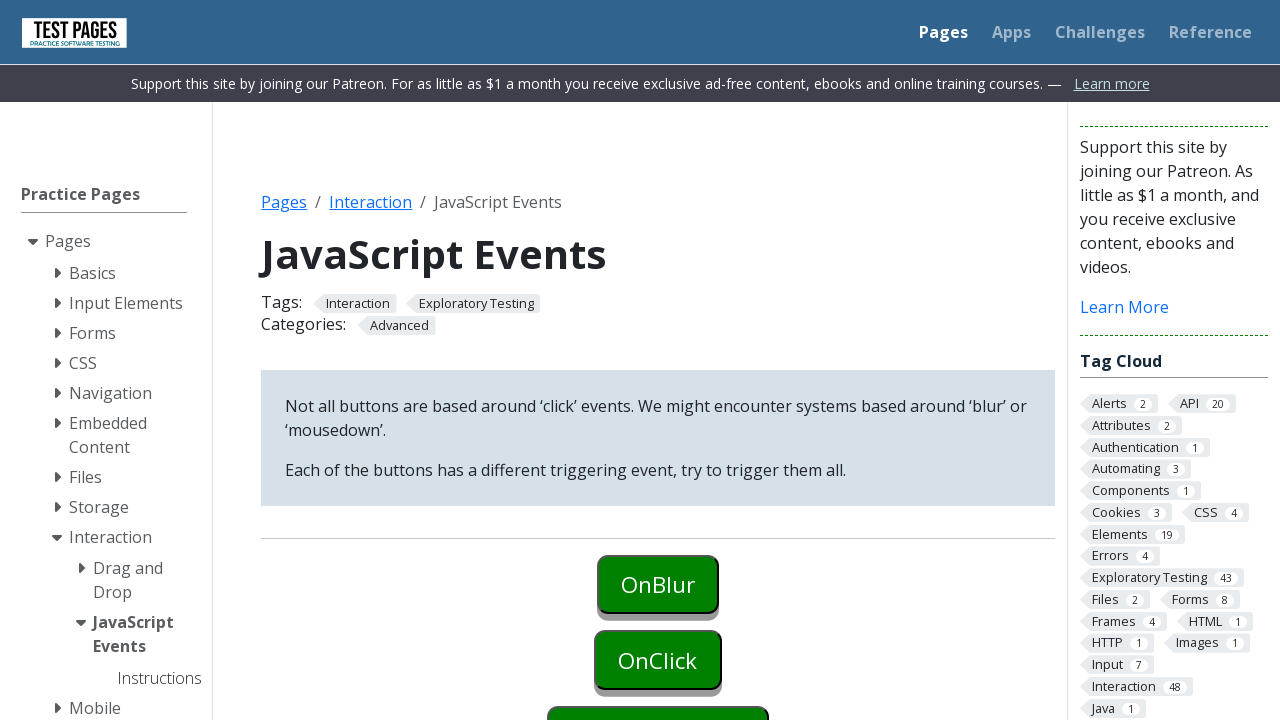

Hovered over the onmouseover button element at (658, 360) on xpath=//button[@id='onmouseover']
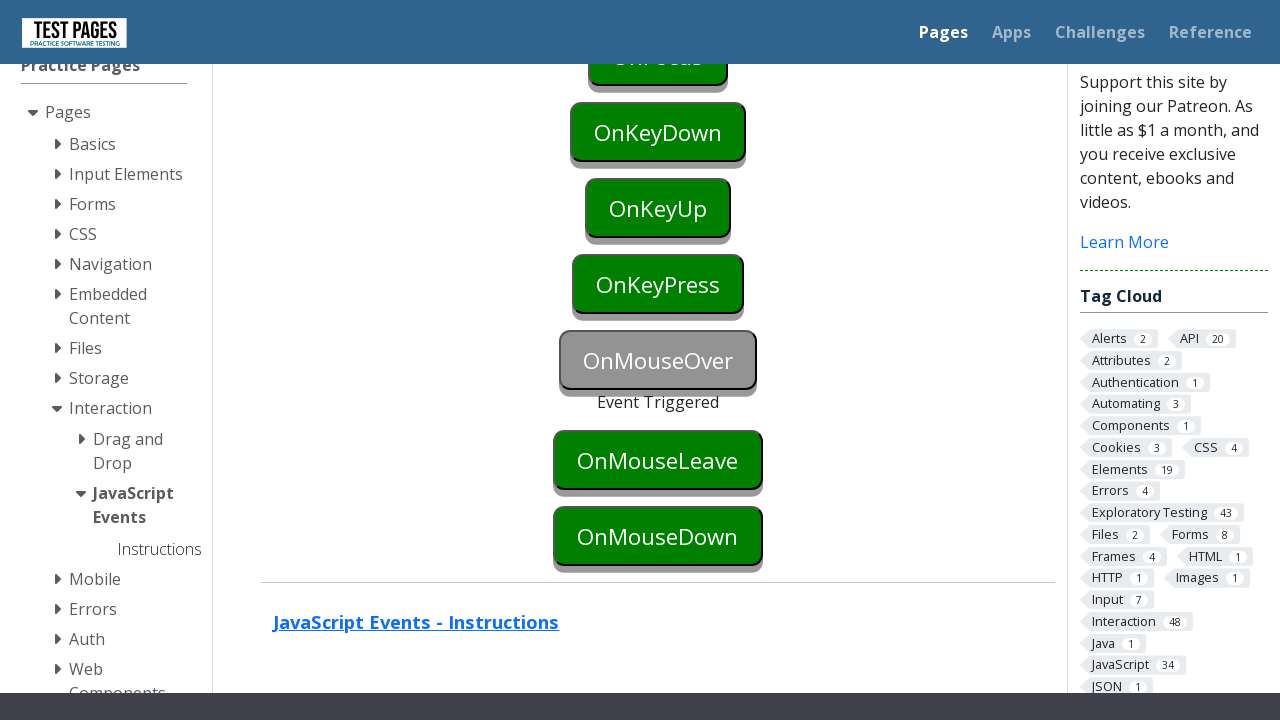

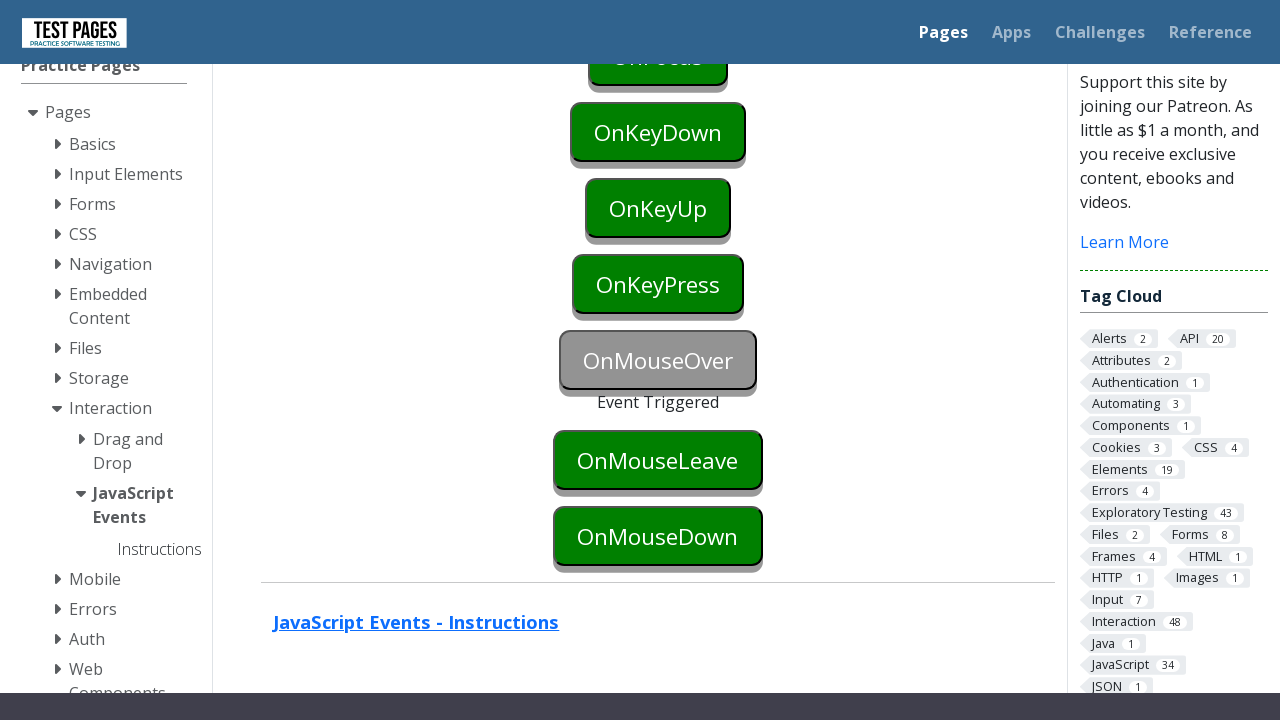